Tests date picker functionality on SpiceJet website by selecting a specific departure date

Starting URL: https://www.spicejet.com/

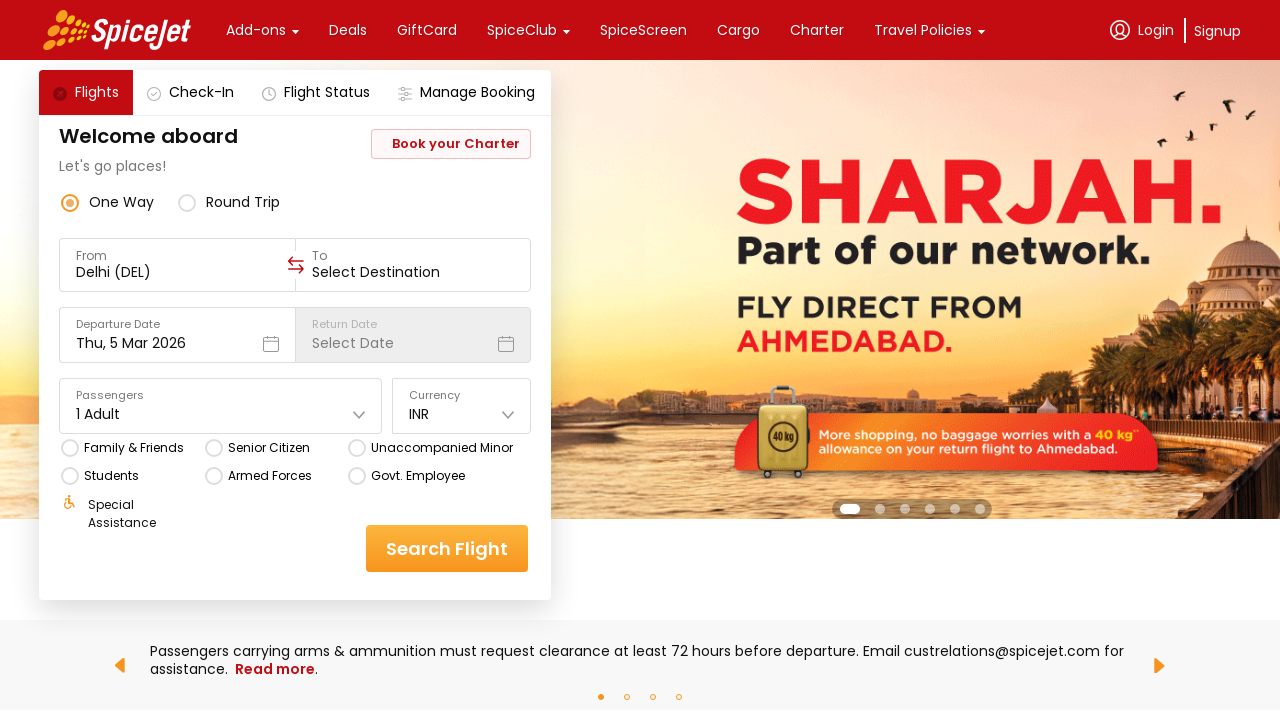

Clicked on Departure Date field to open date picker at (177, 324) on xpath=//div[text()='Departure Date']
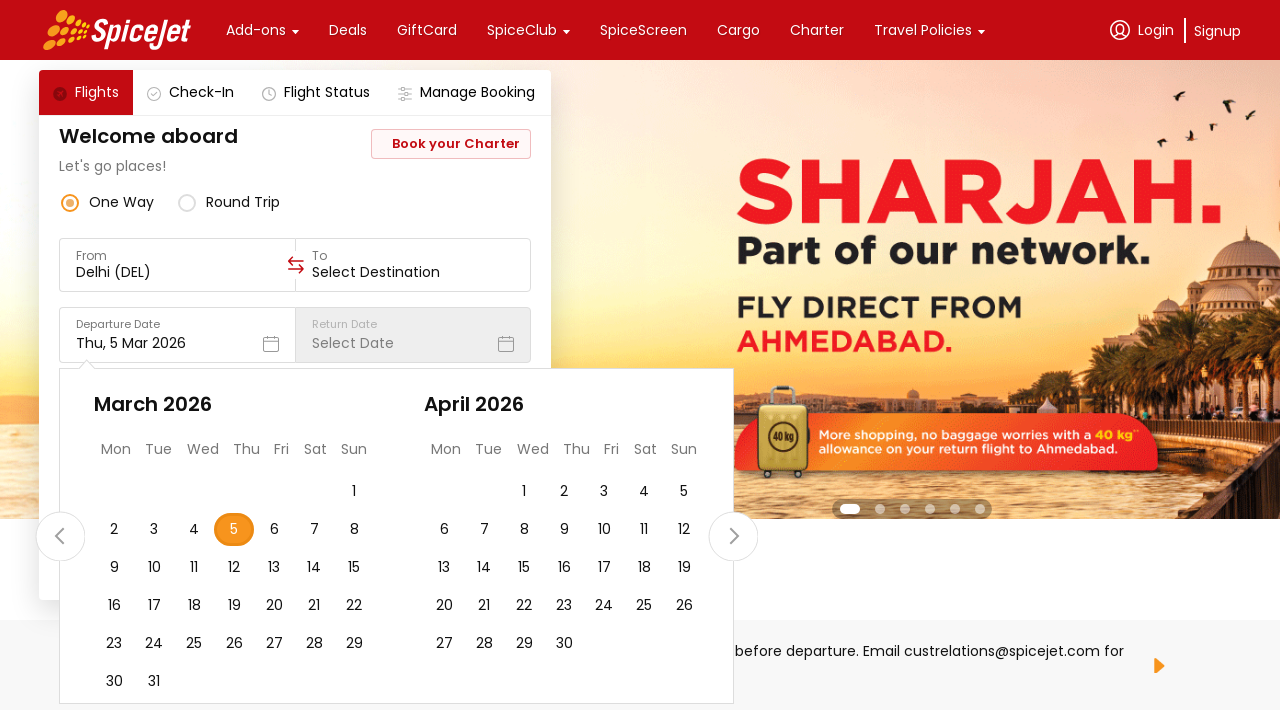

Calendar date picker loaded and visible
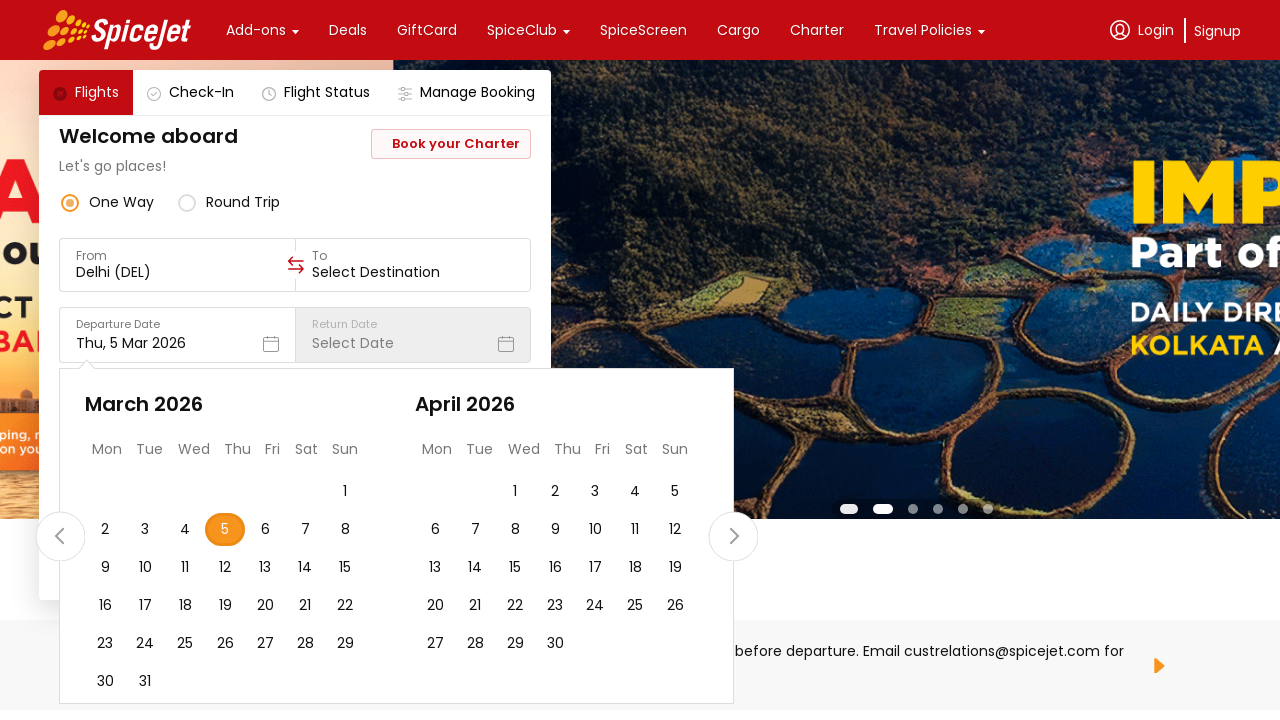

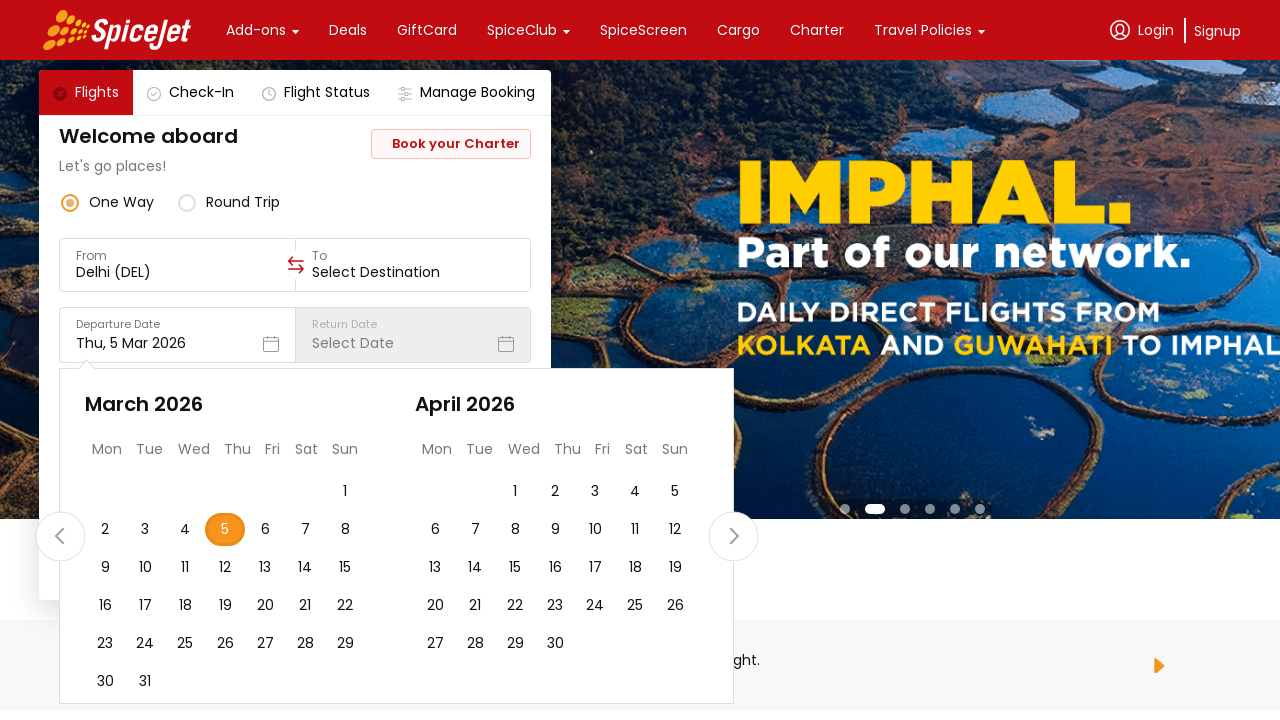